Tests the date picker widget by navigating to the Date Picker section and selecting a specific date (month, year, and day) from the calendar dropdown.

Starting URL: https://demoqa.com/widgets

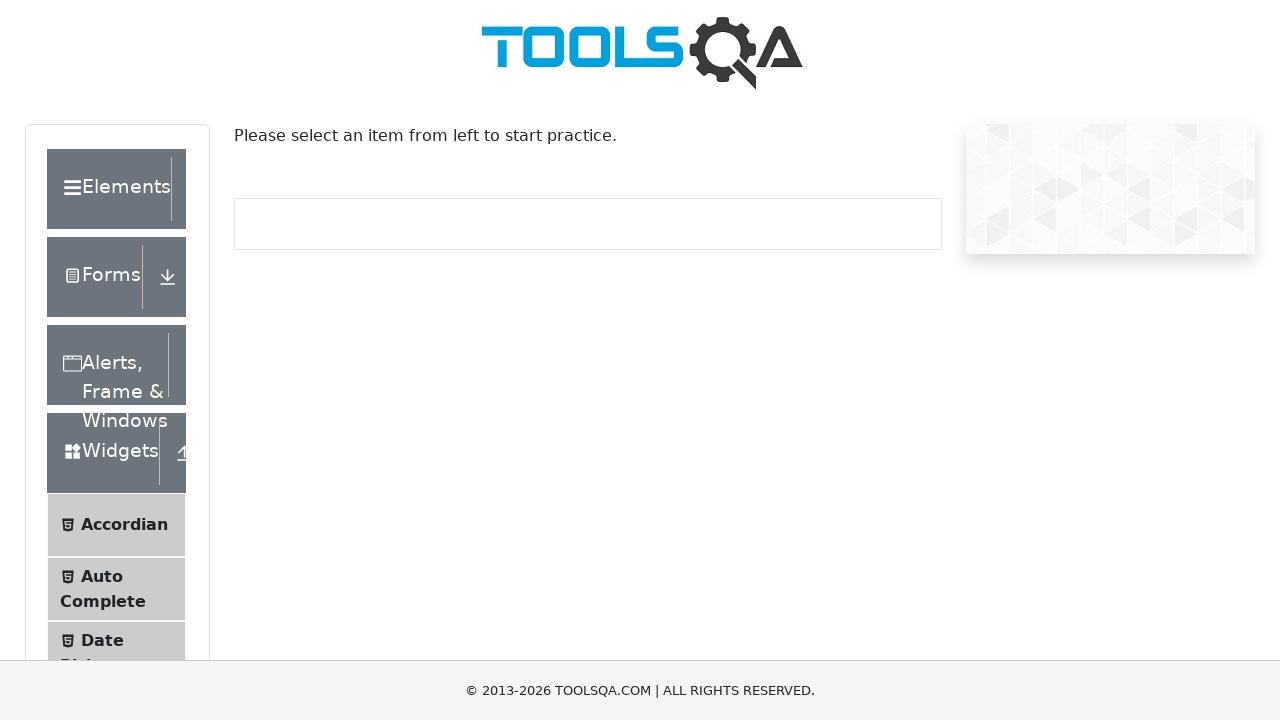

Clicked on 'Date Picker' menu item to navigate to date picker section at (102, 640) on xpath=//span[text()='Date Picker']
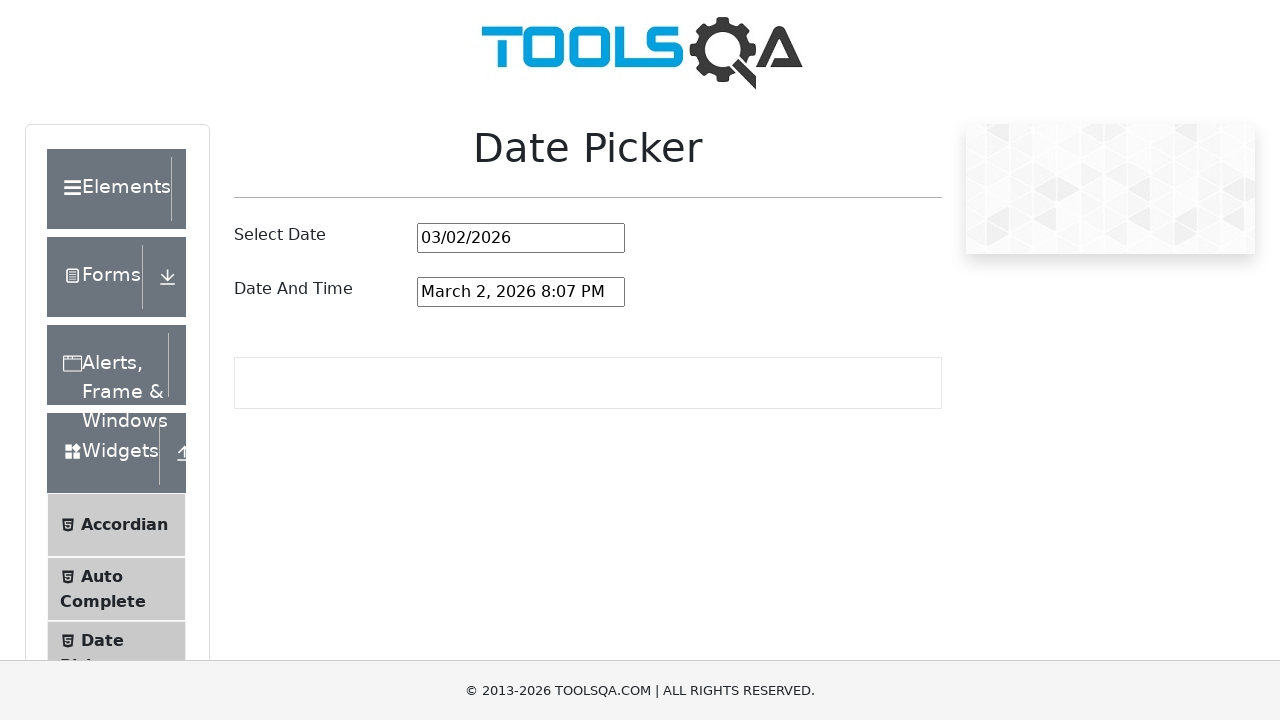

Date picker input field became visible
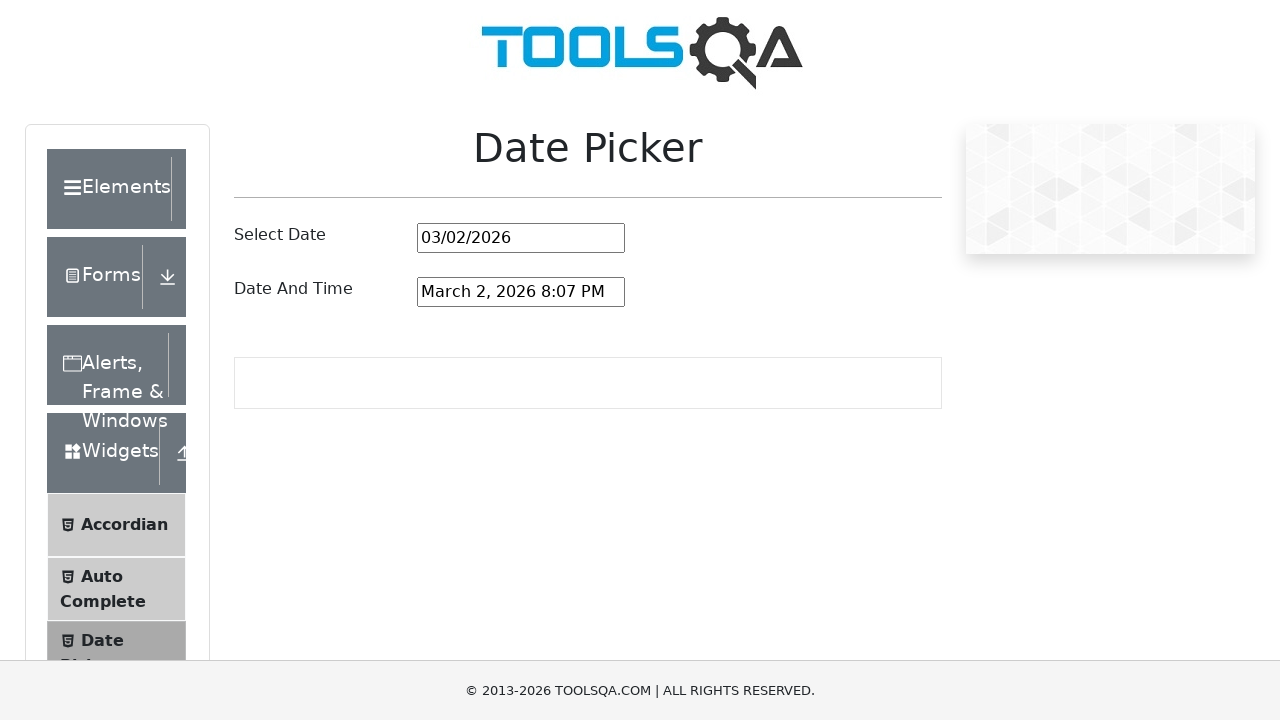

Clicked on date input field to open the date picker calendar at (521, 238) on #datePickerMonthYearInput
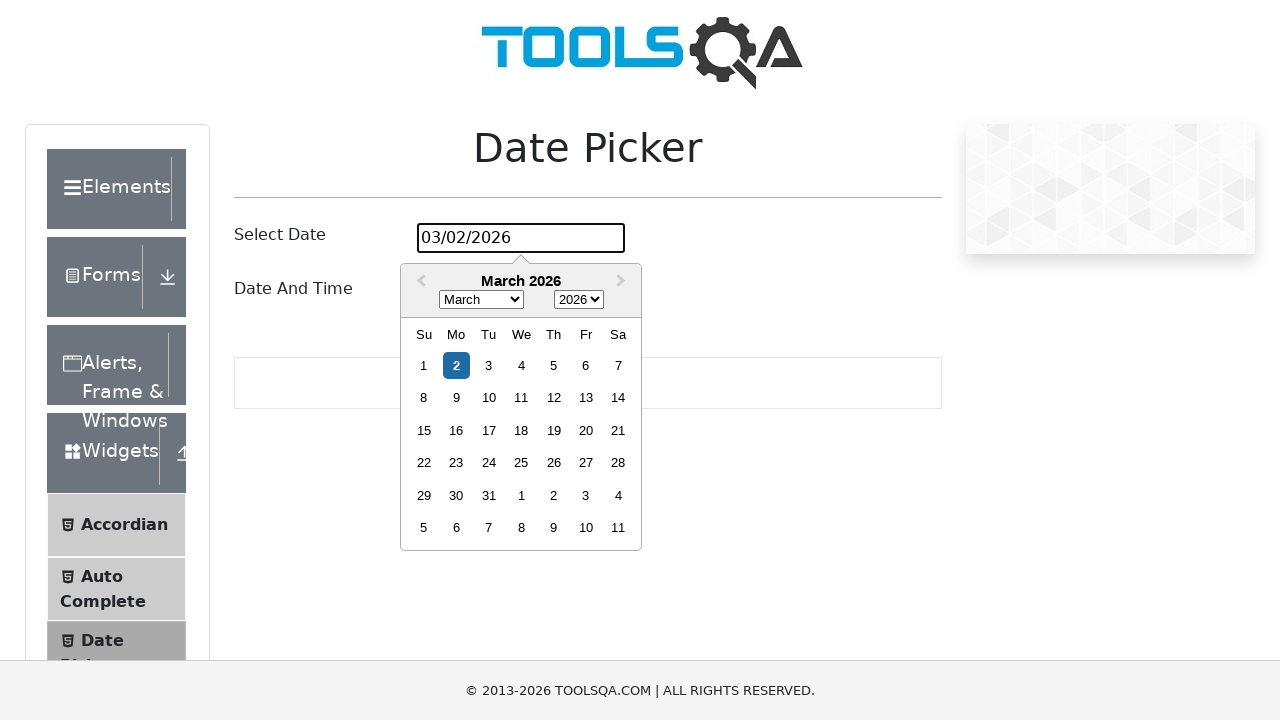

Selected 'March' from the month dropdown on .react-datepicker__month-select
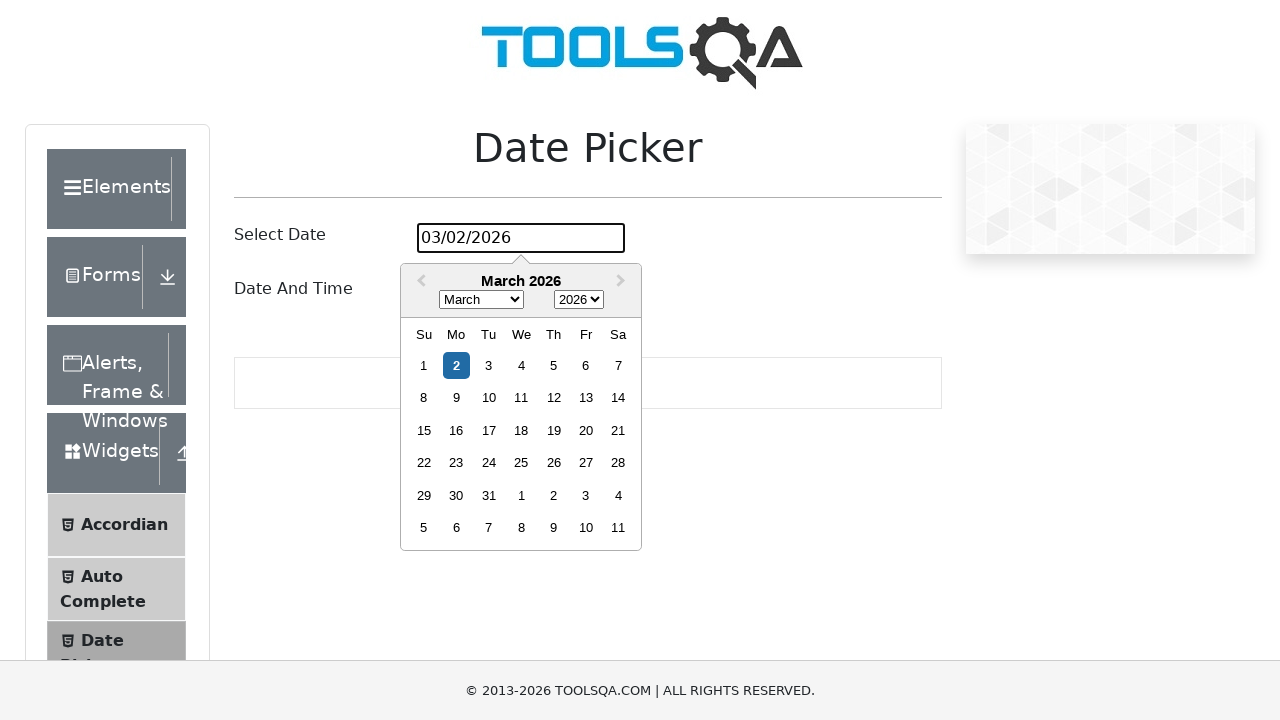

Selected '2010' from the year dropdown on .react-datepicker__year-select
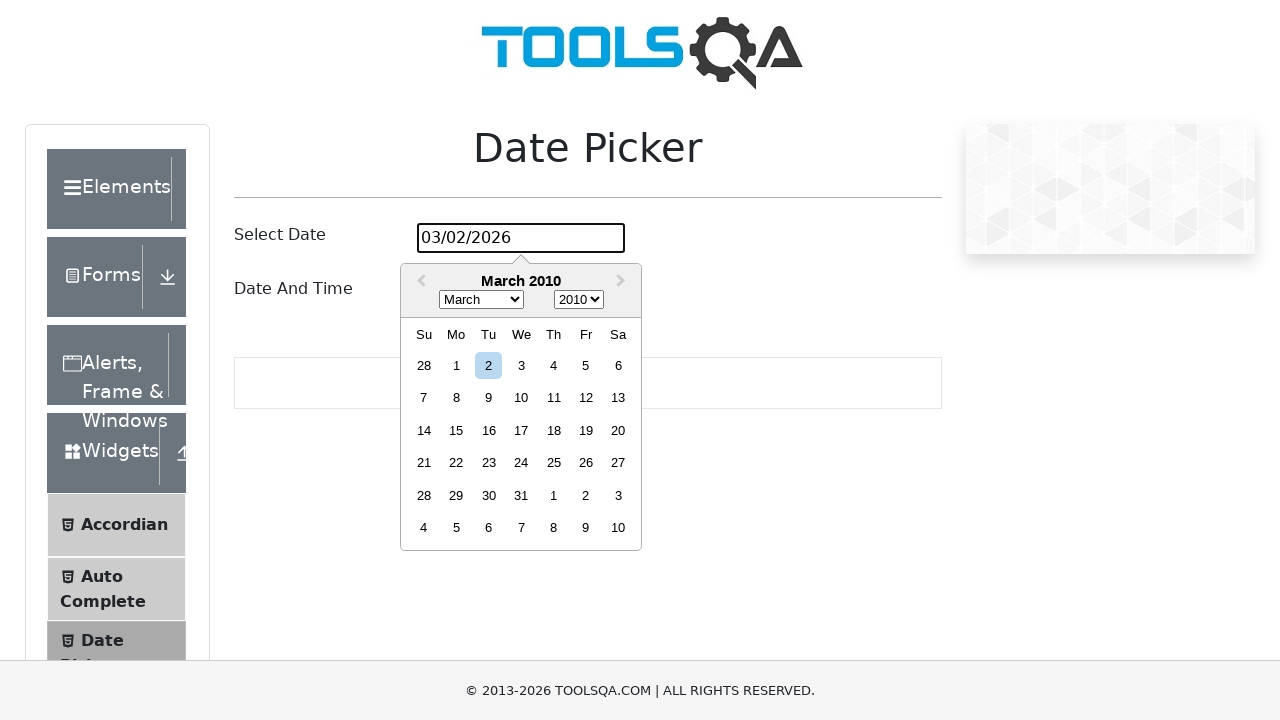

Clicked on day '19' to select March 19, 2010 at (586, 430) on xpath=//div[contains(@class,'react-datepicker__day') and not(contains(@class,'ou
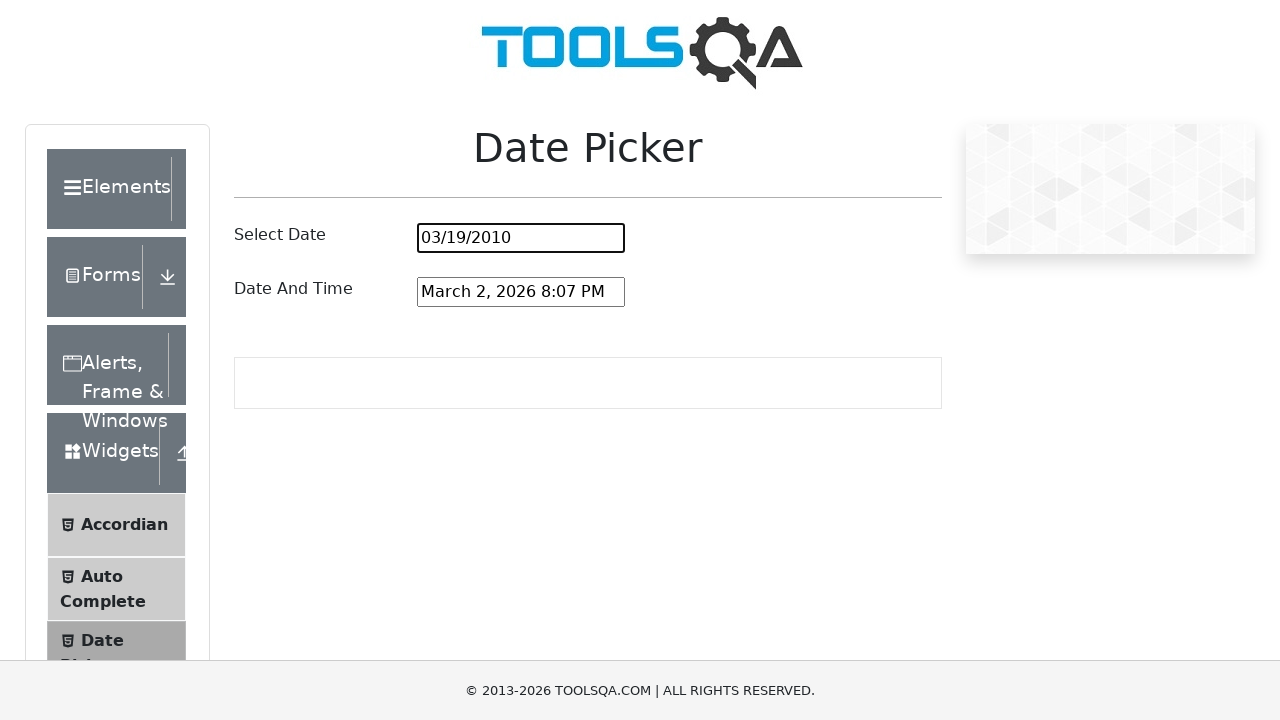

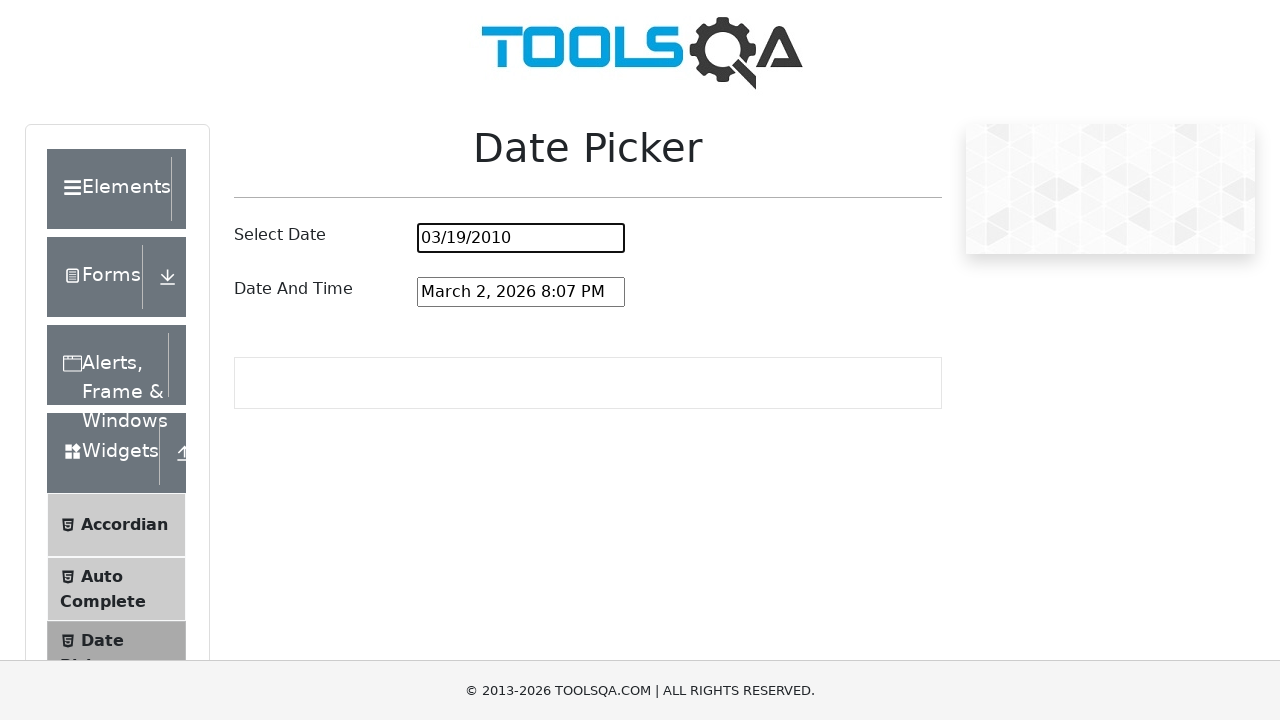